Tests if various form elements (email textbox, age radio, education textarea, user5 name) are displayed on the page, and fills text inputs if they are visible

Starting URL: https://automationfc.github.io/basic-form/index.html

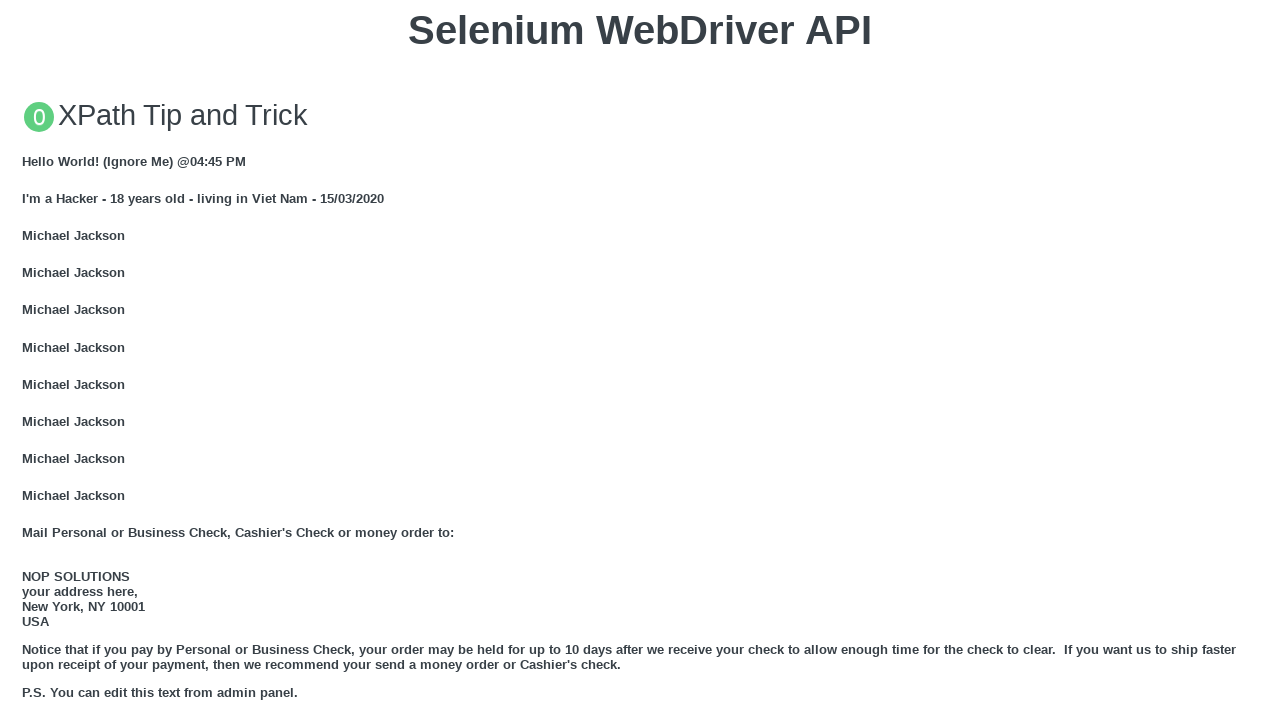

Navigated to basic form page
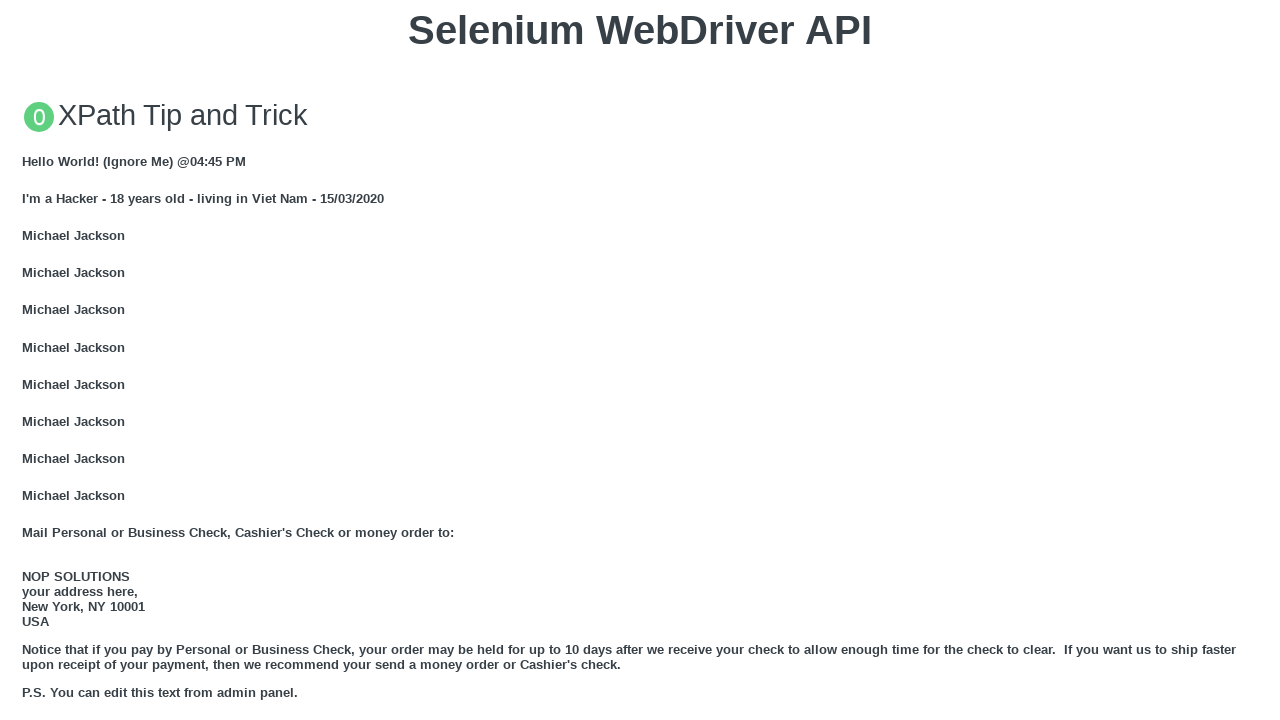

Located email textbox element
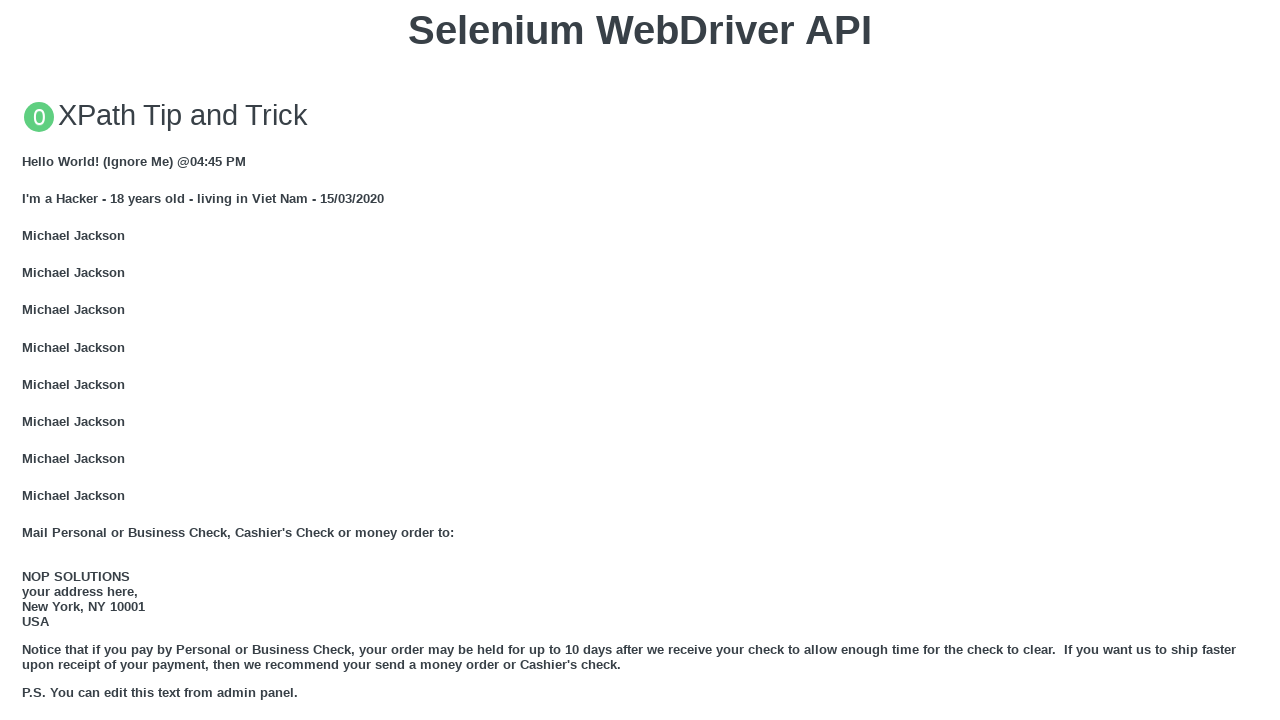

Email textbox is visible
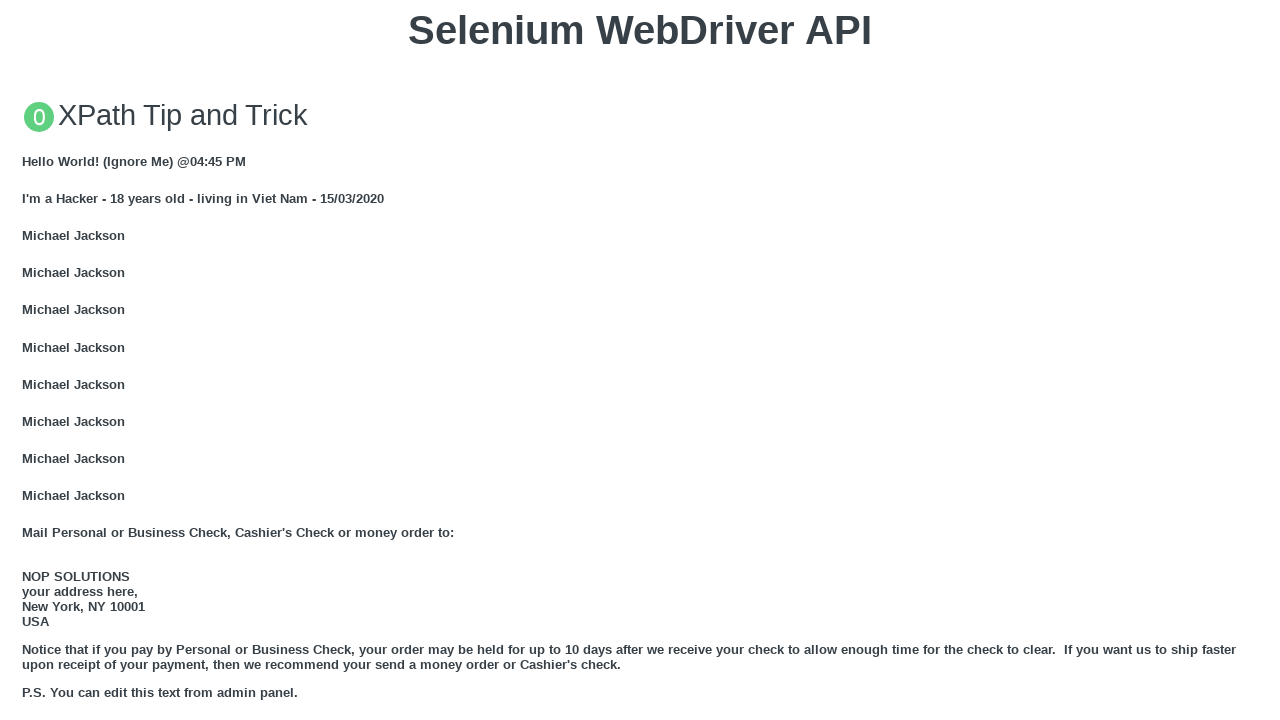

Filled email textbox with 'Automation Testing' on #email
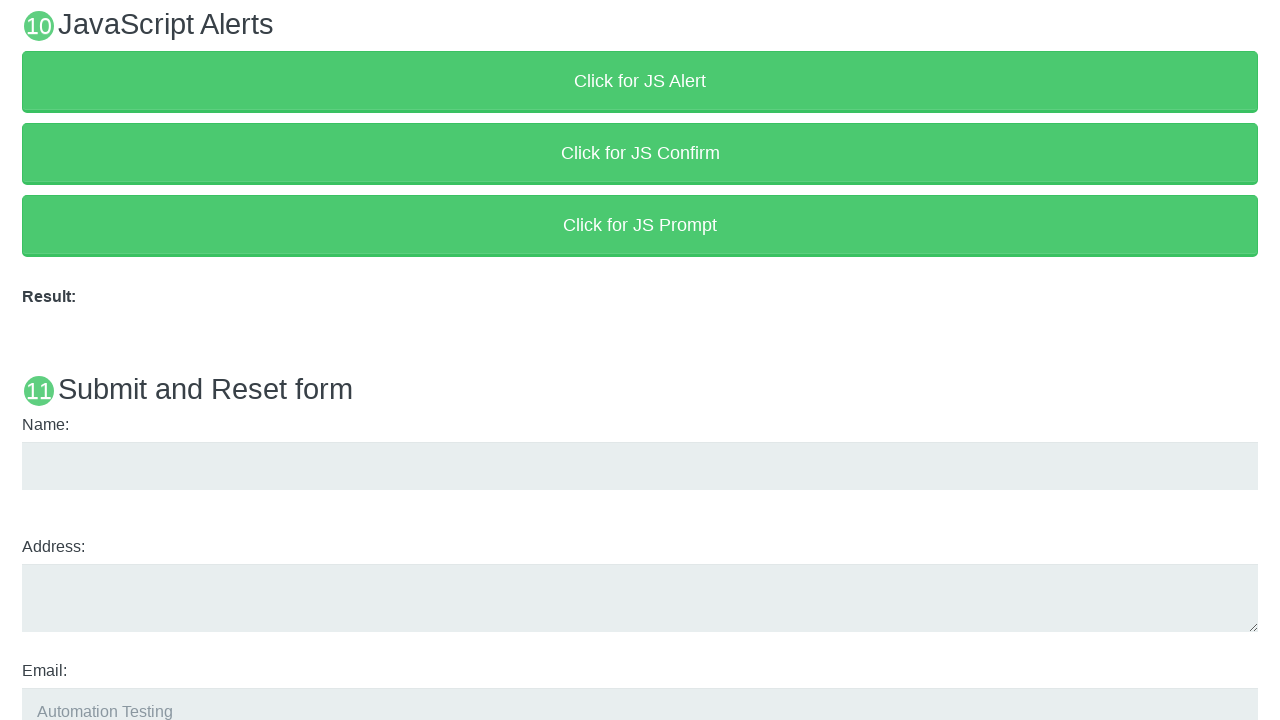

Located age radio button element
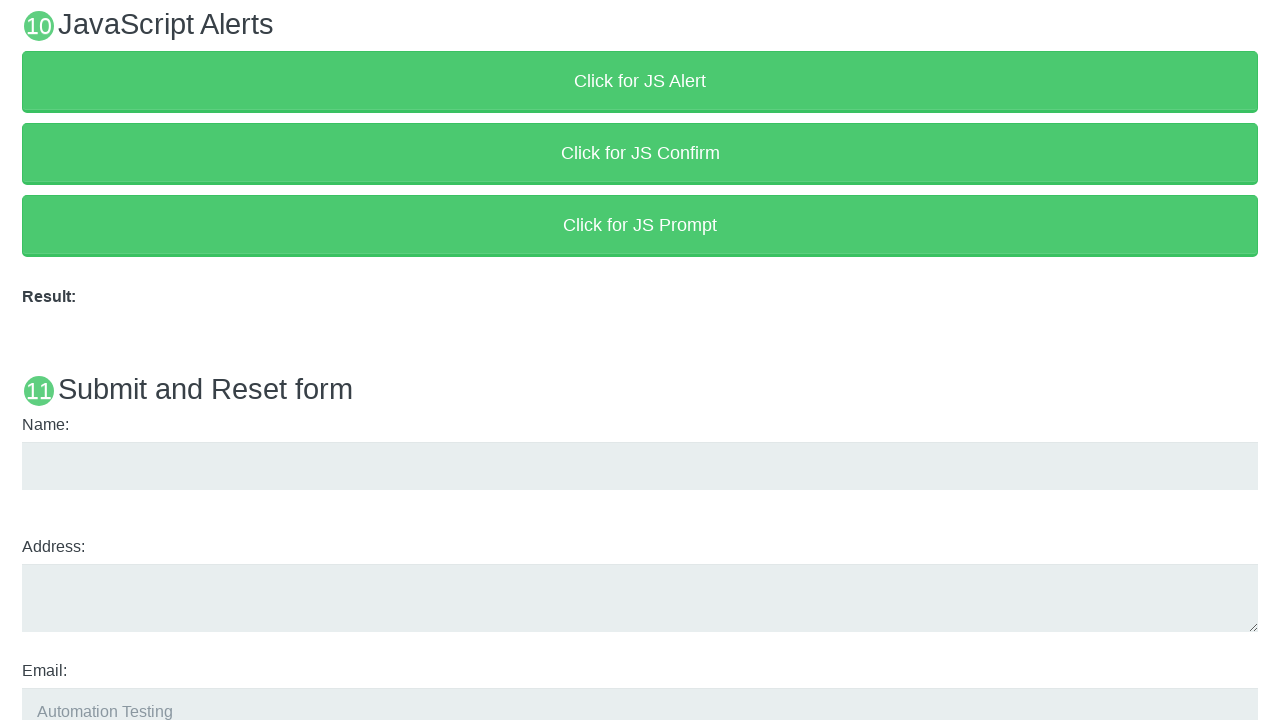

Checked visibility of age radio button
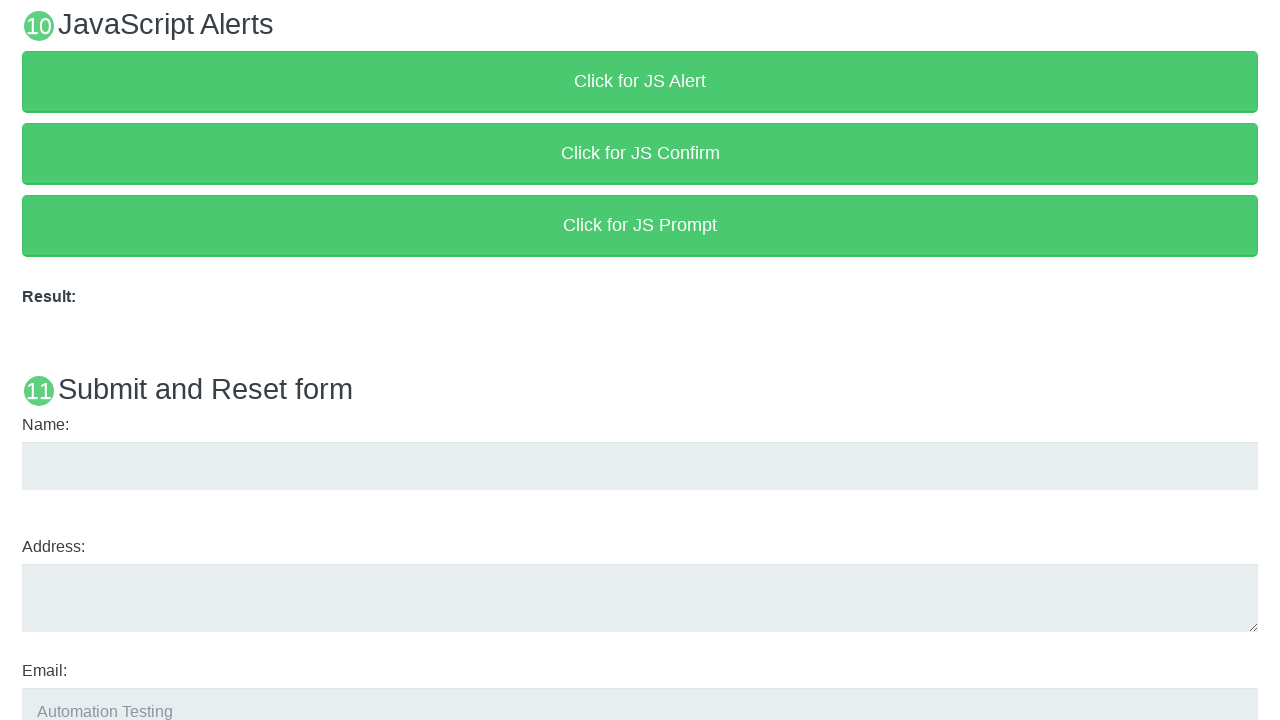

Located education textarea element
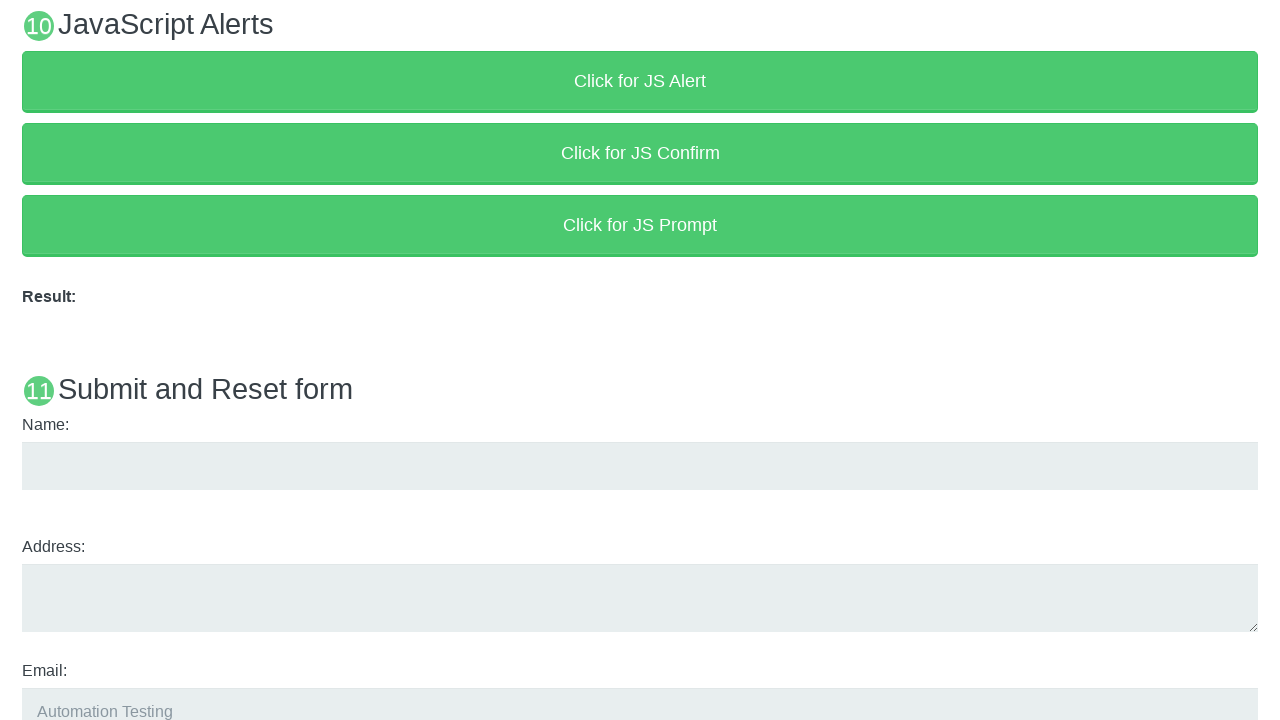

Education textarea is visible
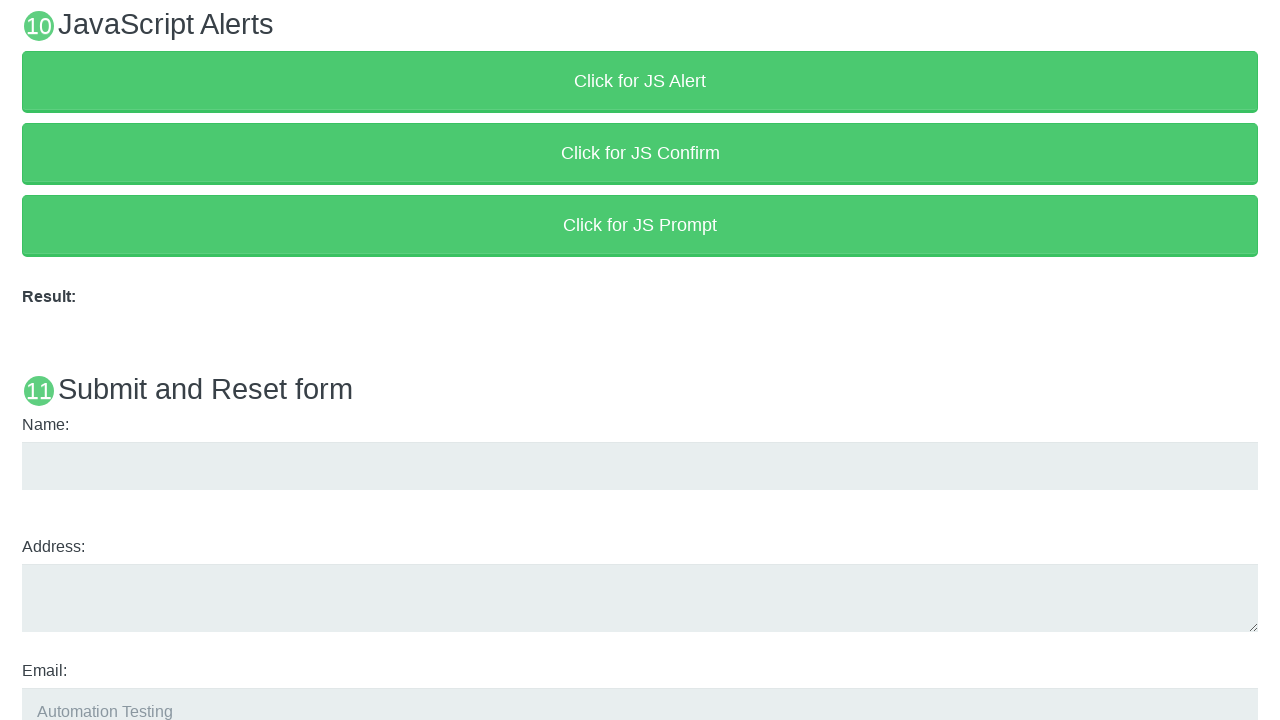

Filled education textarea with 'Automation Testing' on #edu
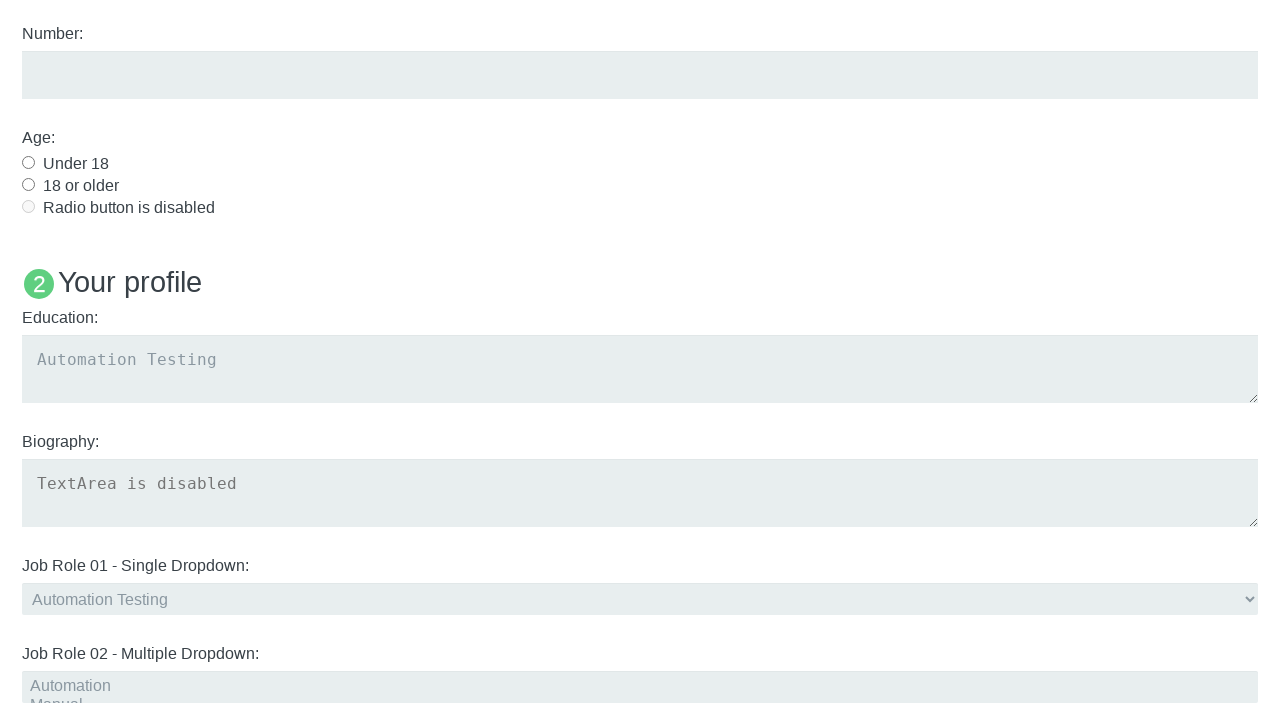

Checked visibility of User5 name element
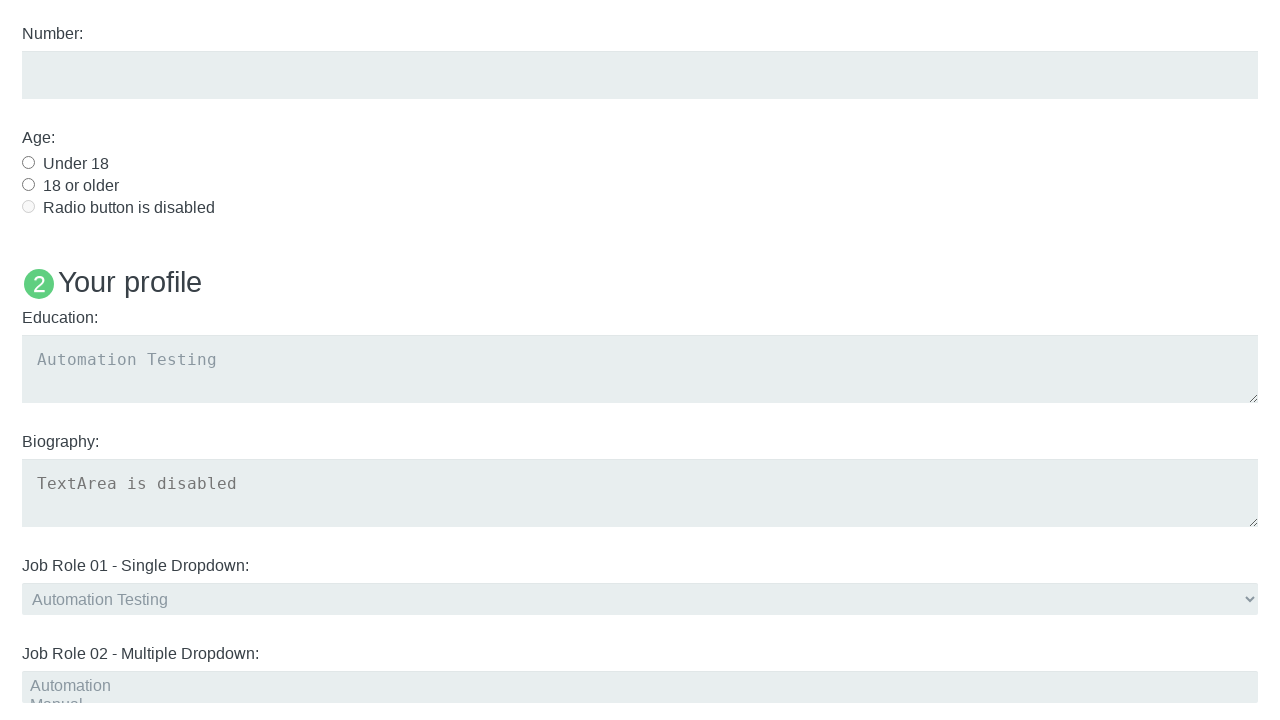

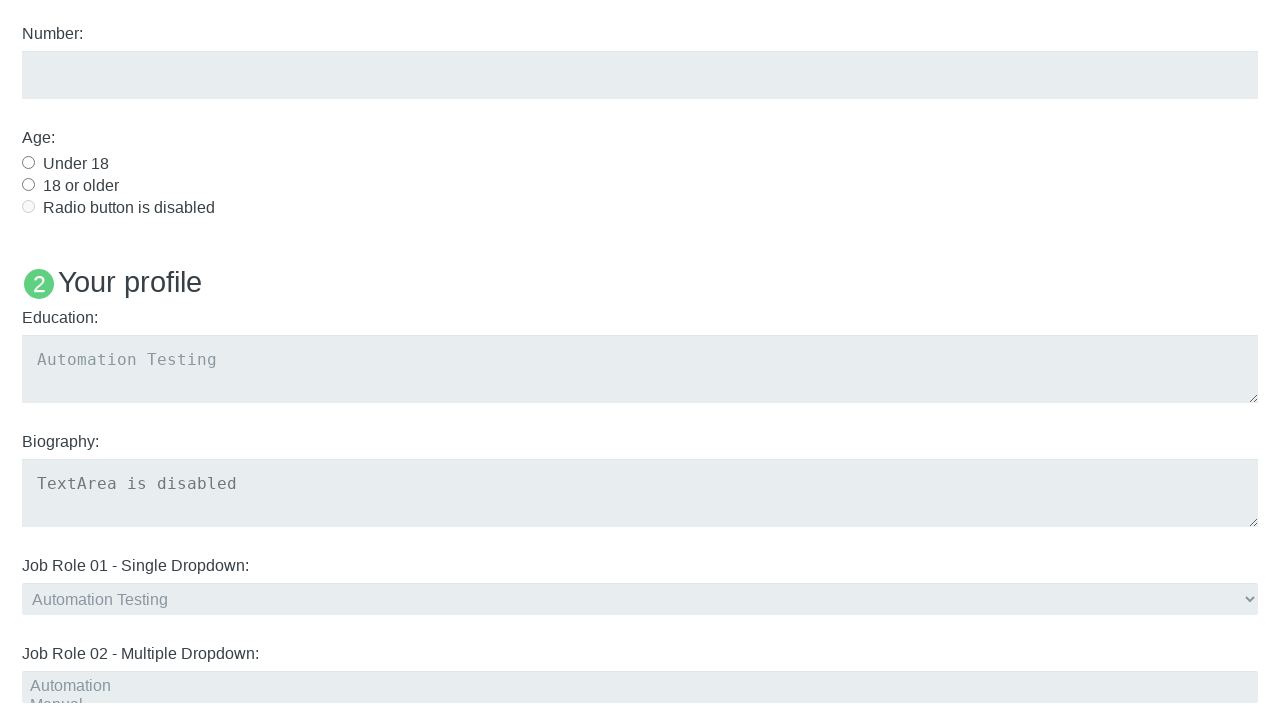